Tests successful registration with valid fake data by filling all fields correctly and submitting

Starting URL: https://davi-vert.vercel.app/index.html

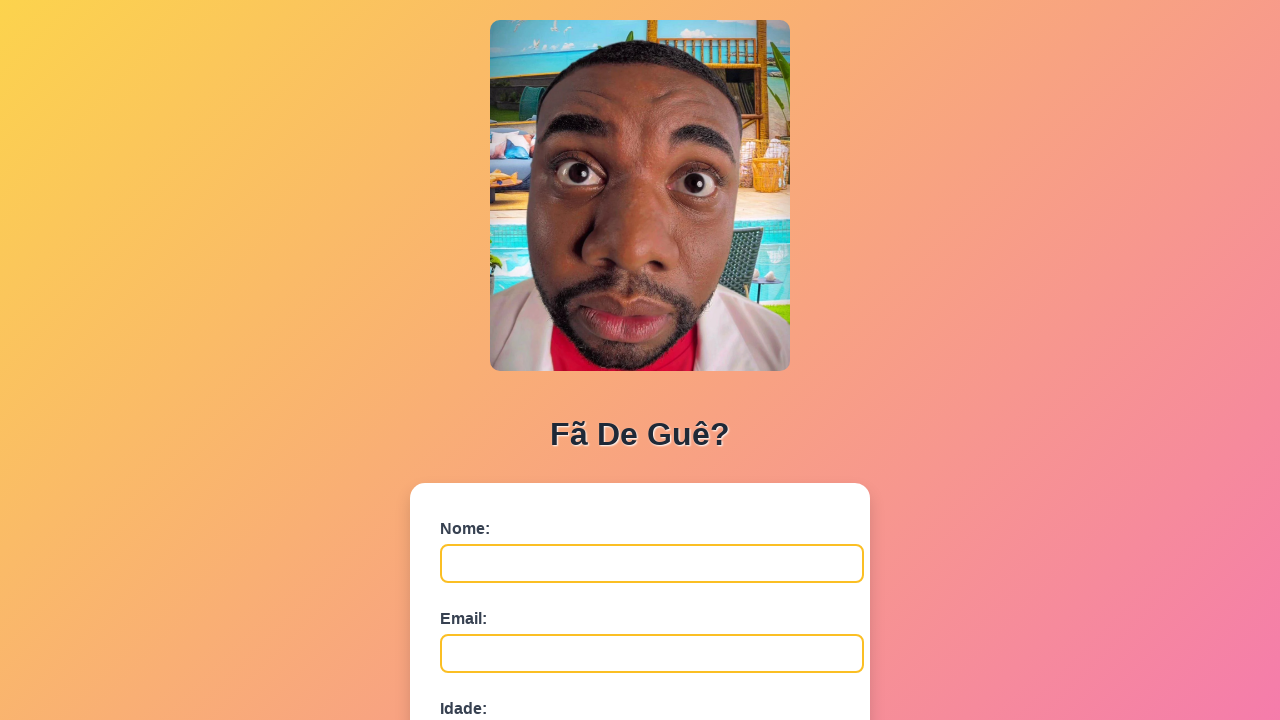

Cleared localStorage
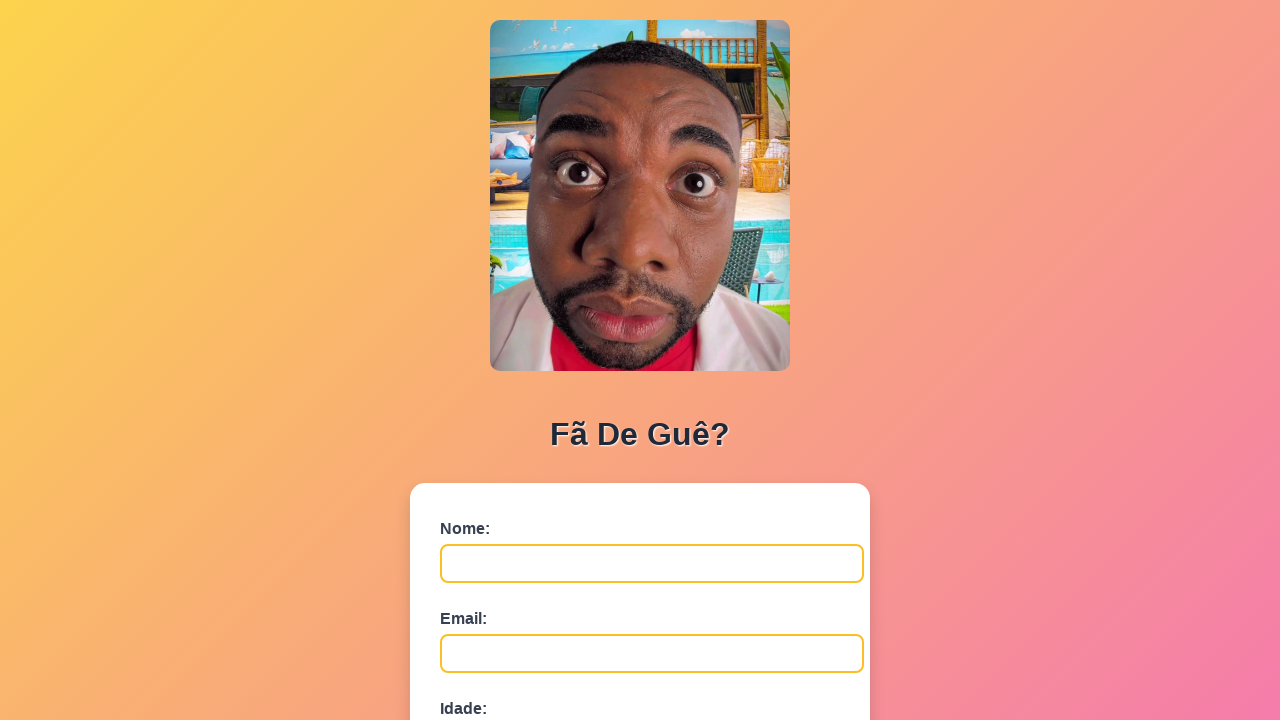

Registration form loaded with nome field visible
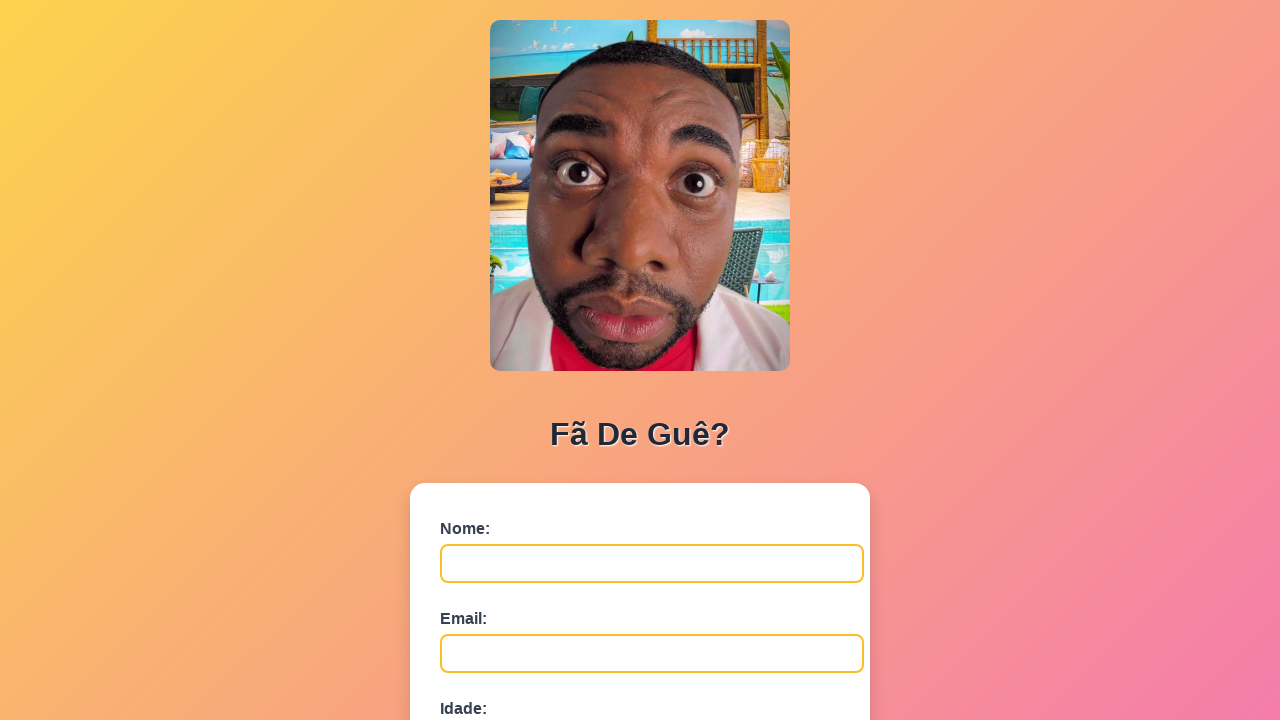

Filled nome field with 'Beatriz Machado' on #nome
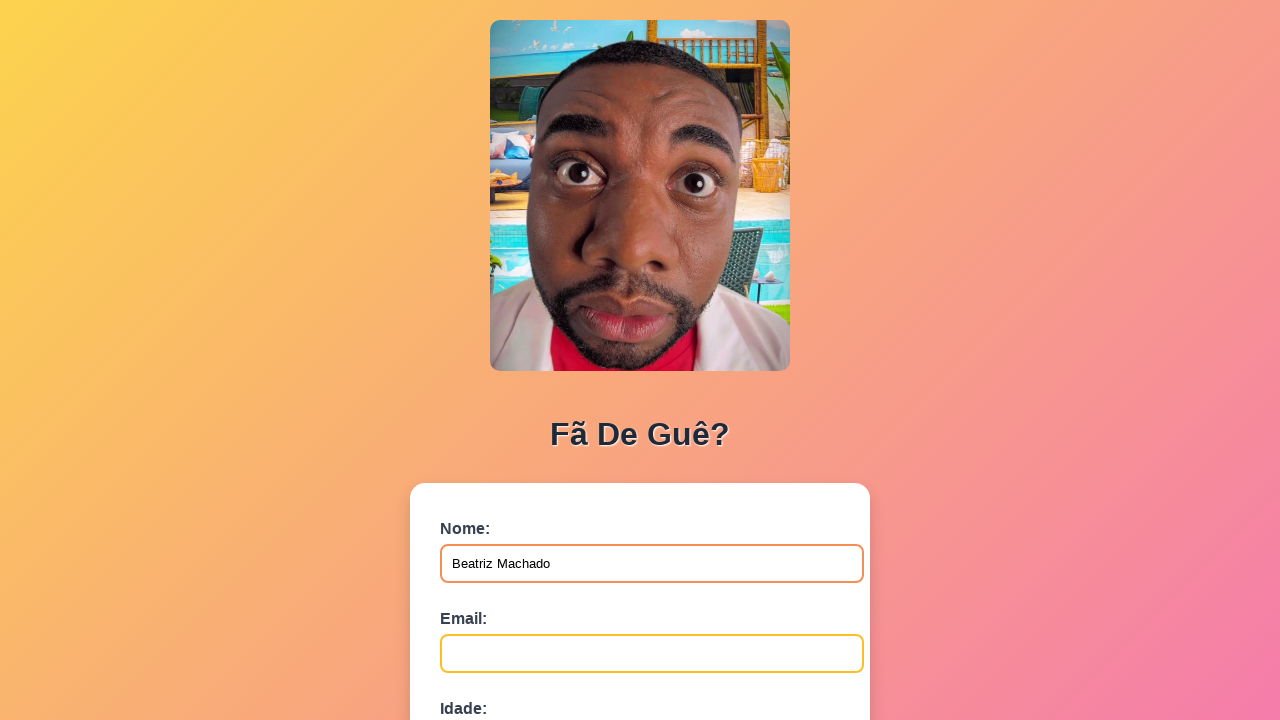

Filled email field with 'beatriz.machado@example.com' on #email
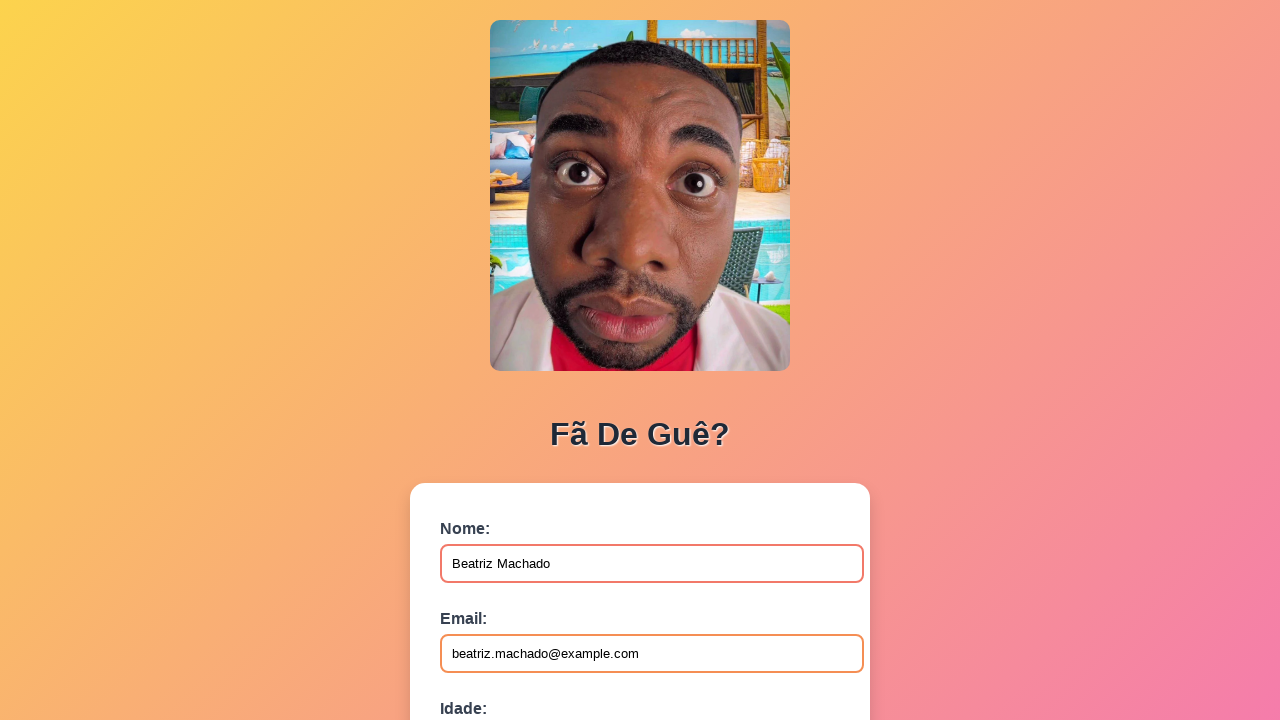

Filled idade field with '42' on #idade
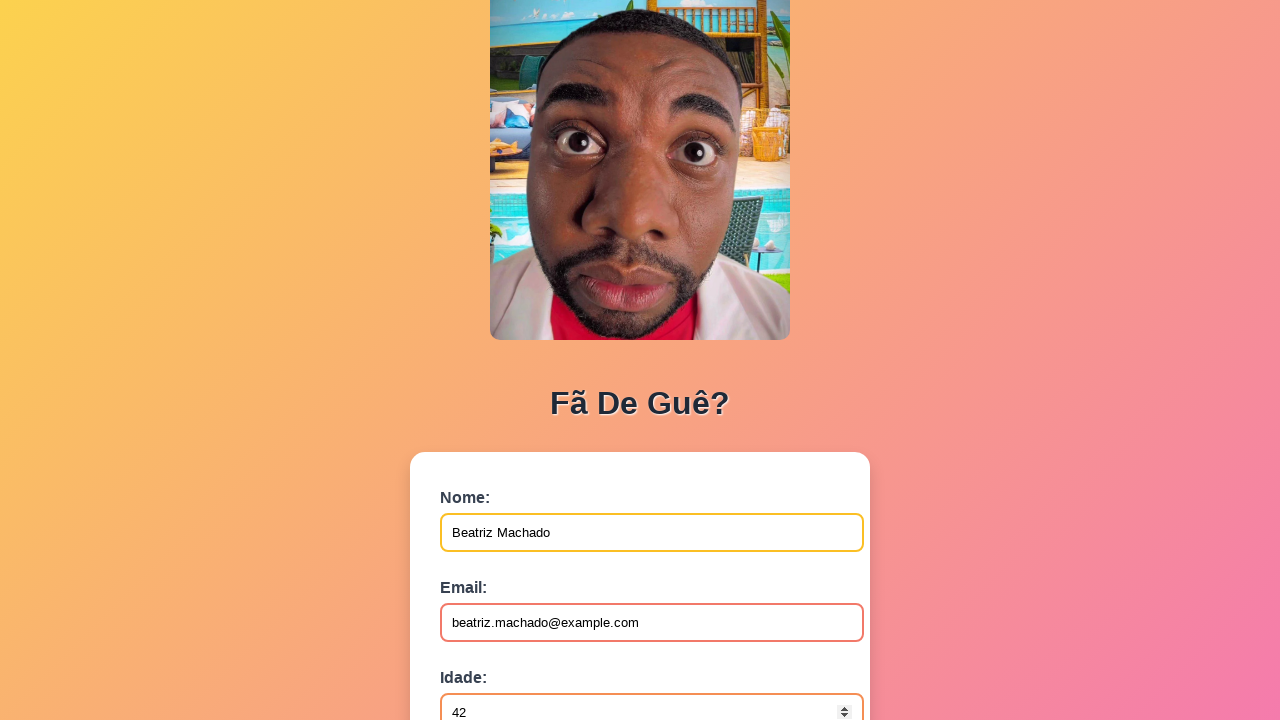

Clicked submit button to register with fake data at (490, 569) on button[type='submit']
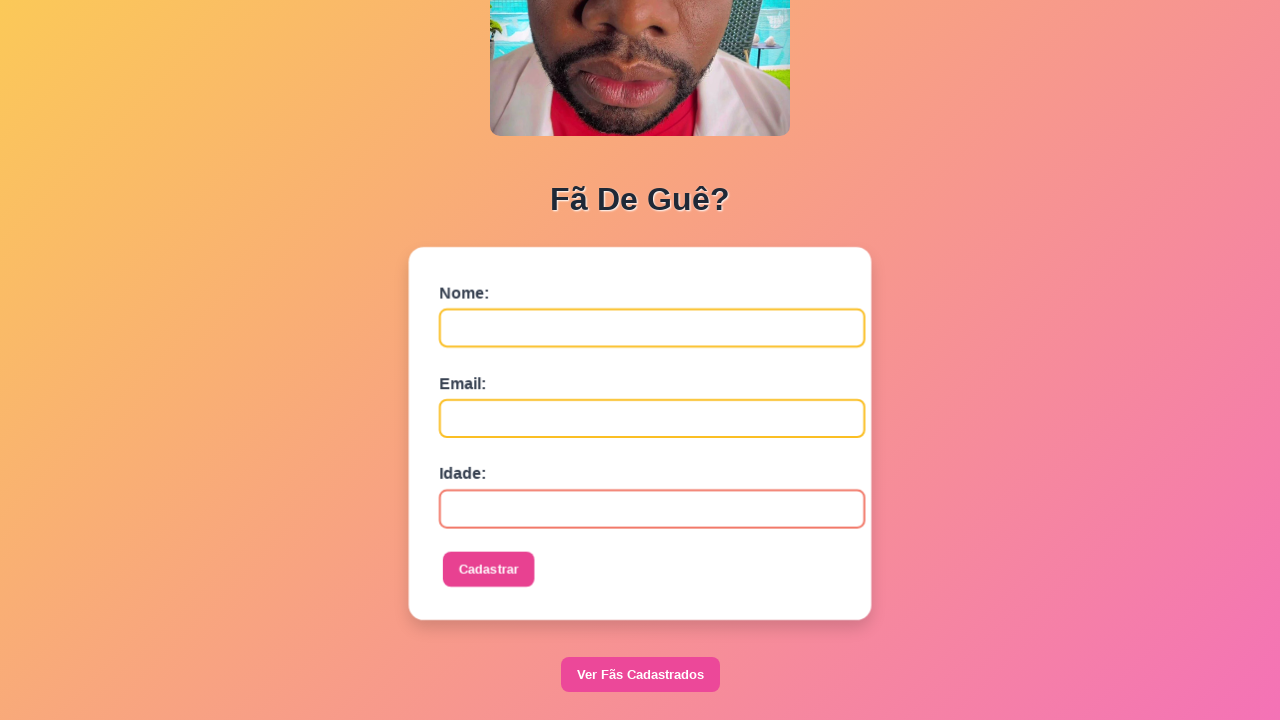

Set up dialog handler to accept alerts
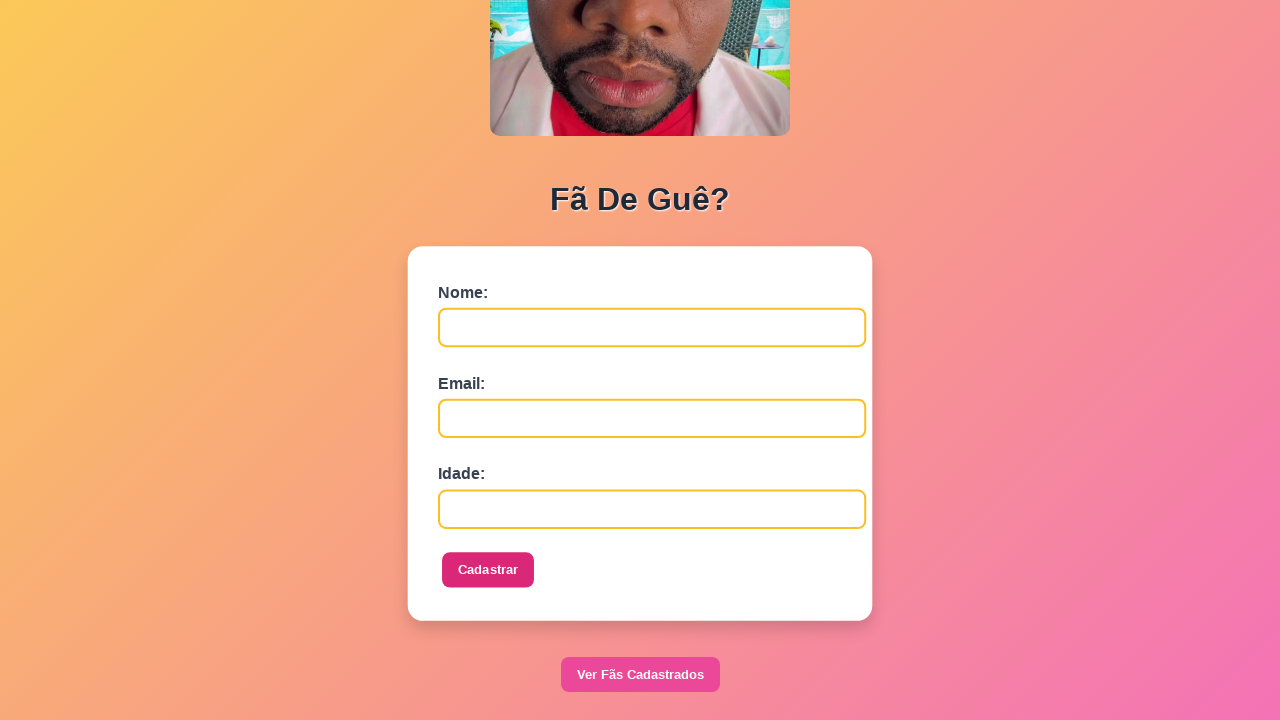

Waited 1 second for registration to complete
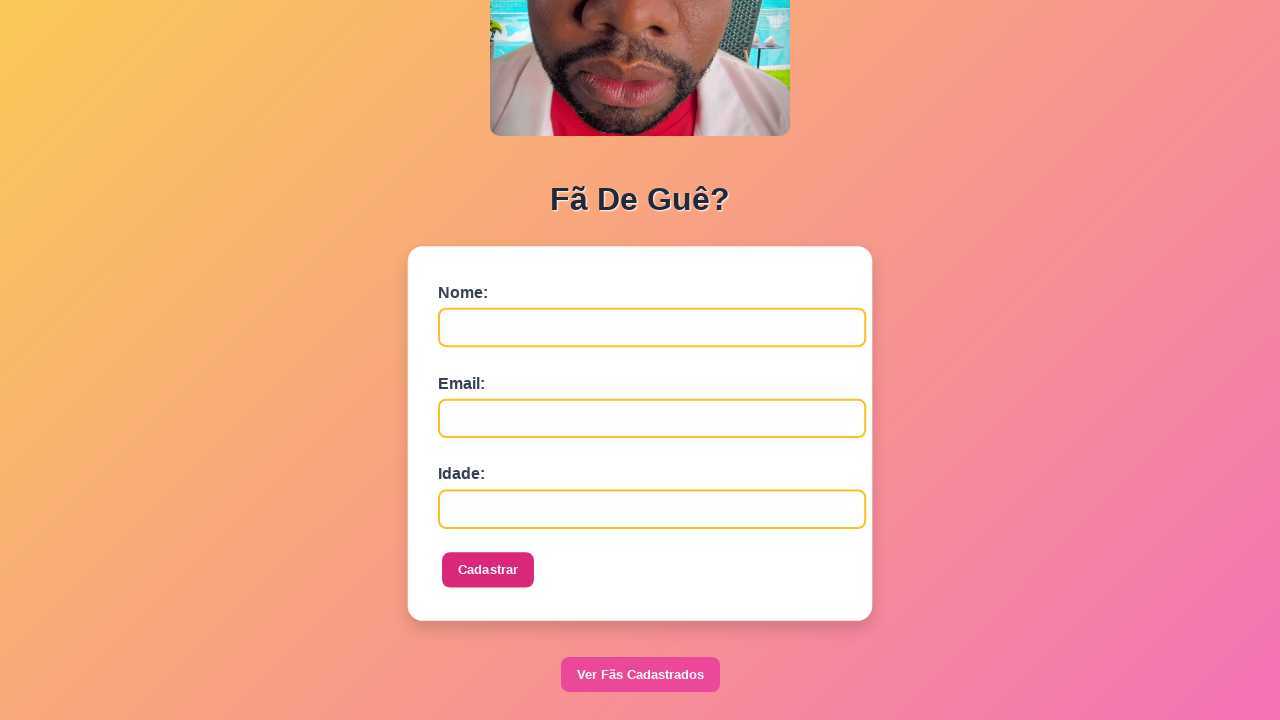

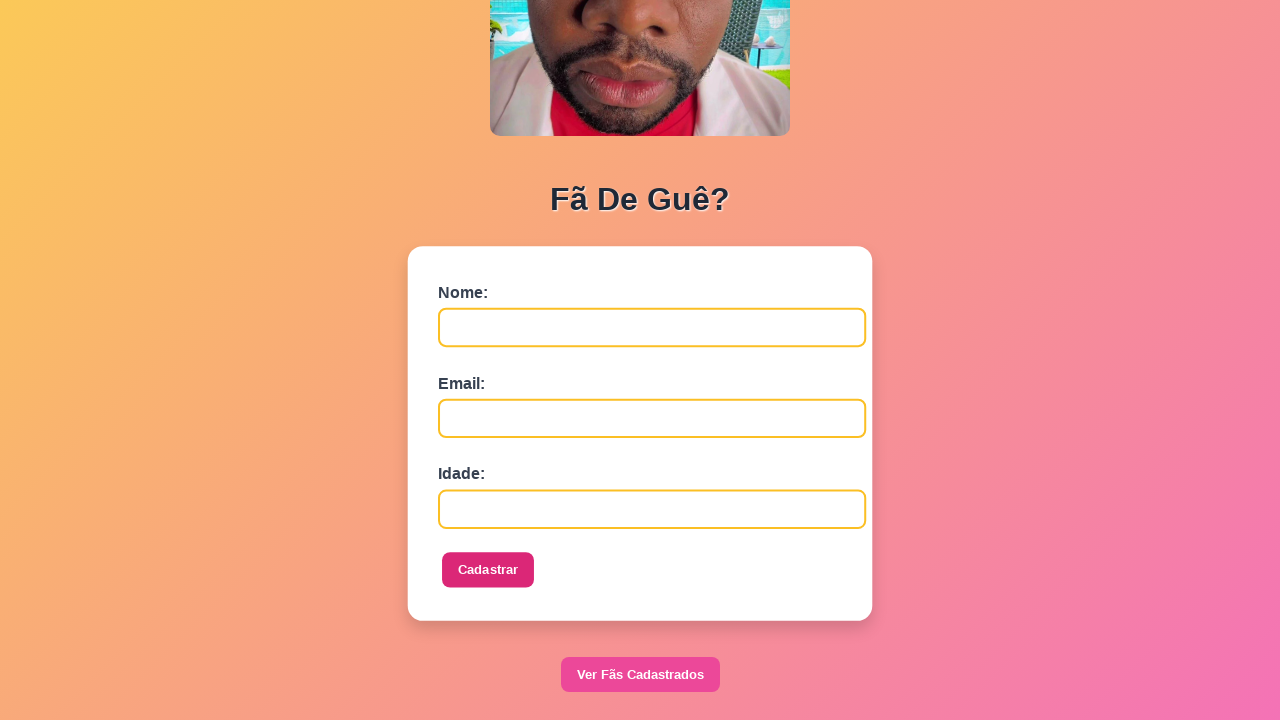